Tests checkbox functionality by navigating to the checkboxes page, clicking both checkboxes to toggle their states, and verifying the checkbox states.

Starting URL: https://the-internet.herokuapp.com/

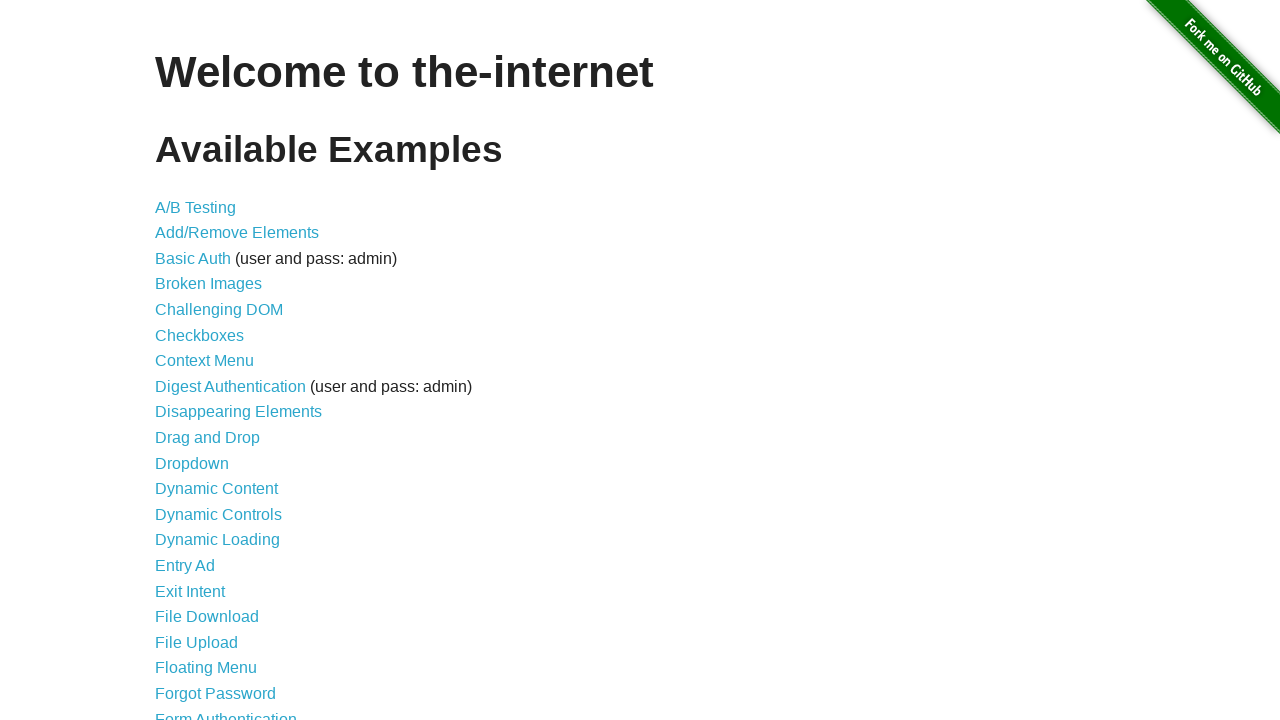

Clicked on checkboxes link to navigate to checkboxes page at (200, 335) on xpath=//a[@href='/checkboxes']
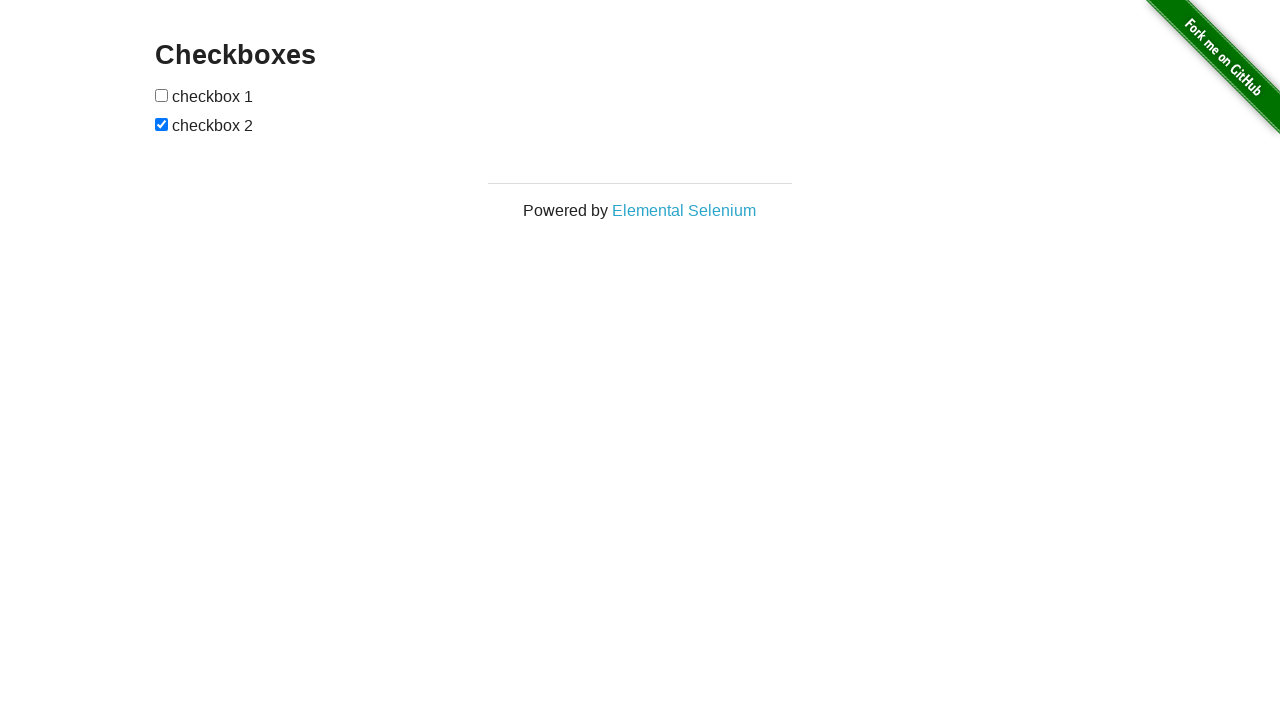

Checkboxes loaded and became visible
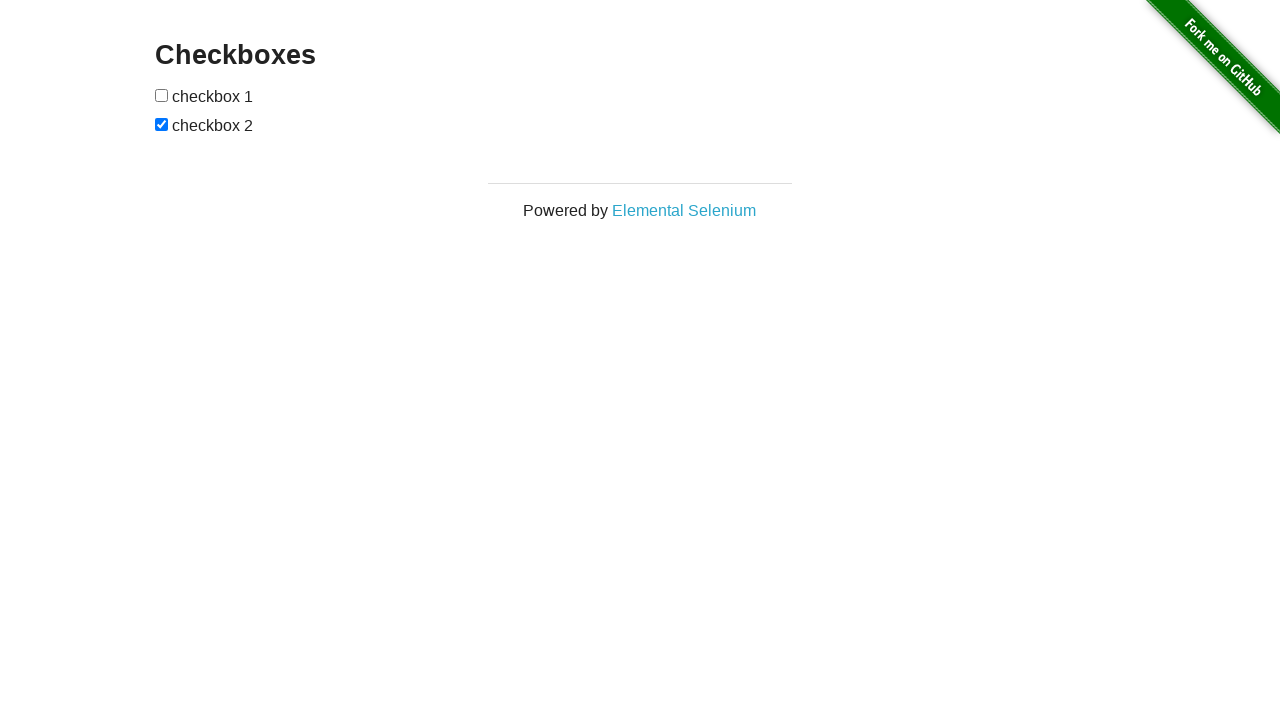

Clicked first checkbox to toggle its state at (162, 95) on xpath=//input[@type='checkbox'] >> nth=0
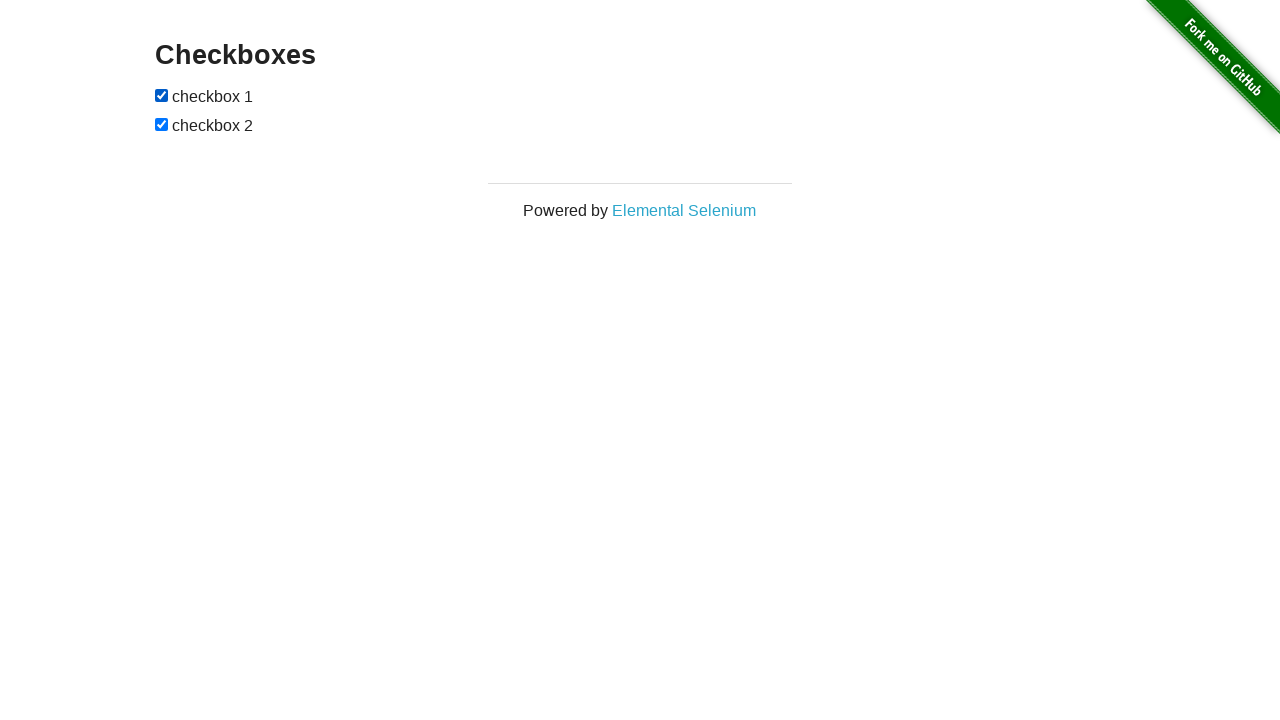

Clicked second checkbox to toggle its state at (162, 124) on xpath=//input[@type='checkbox'] >> nth=1
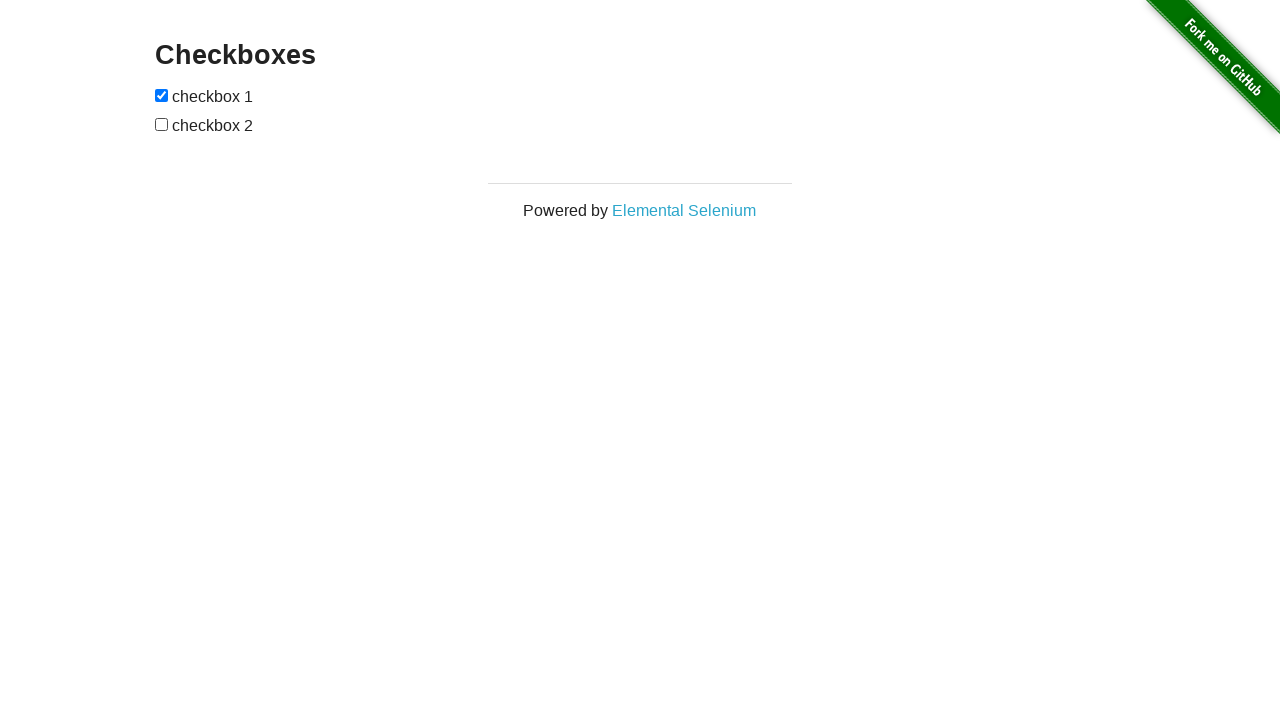

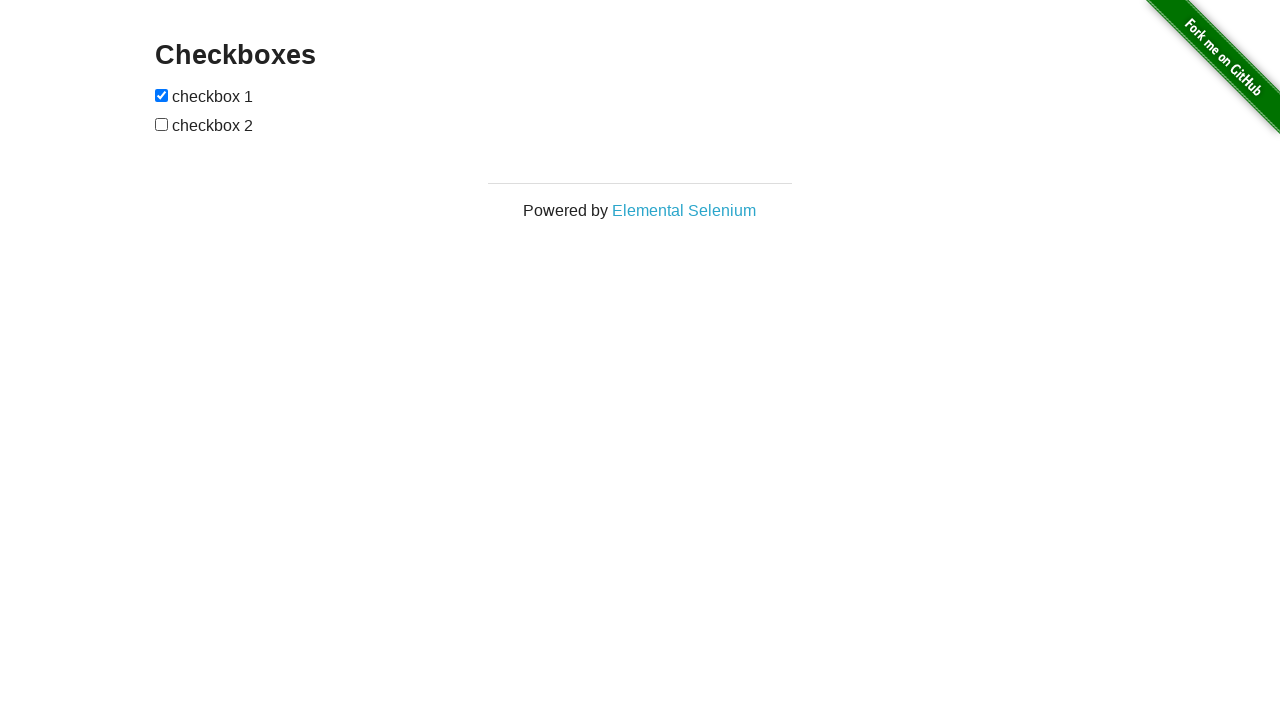